Tests contact form validation with missing name and email but valid telephone and message fields.

Starting URL: https://removalsorpington.co.uk/

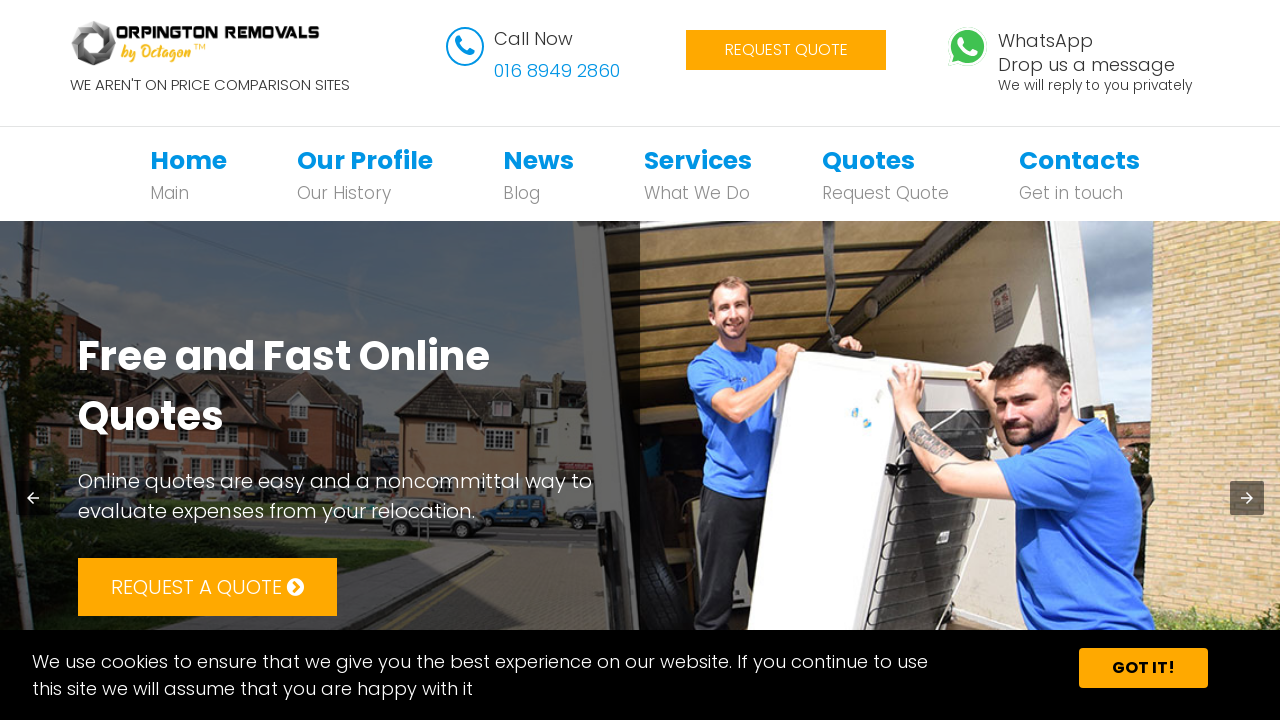

Clicked on Contacts navigation link at (1080, 160) on xpath=//*[@id='bs-example-navbar-collapse-1']/ul/li[6]/a
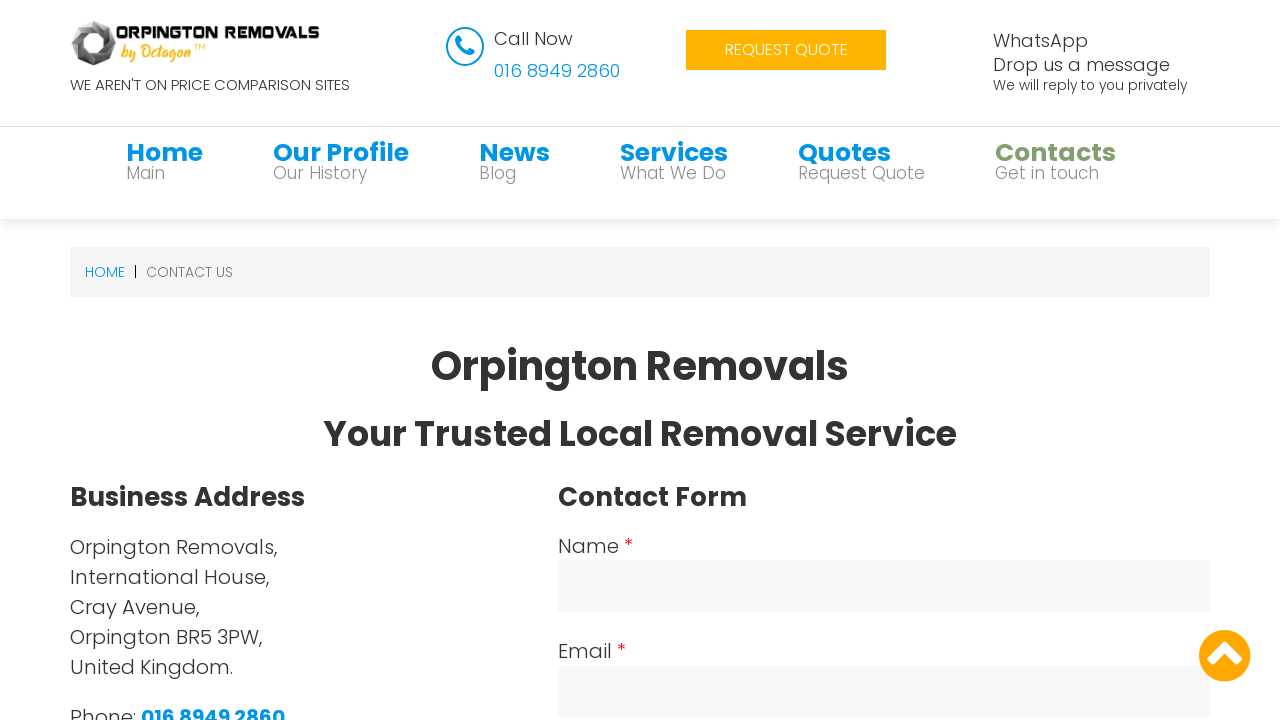

Scrolled to the name field
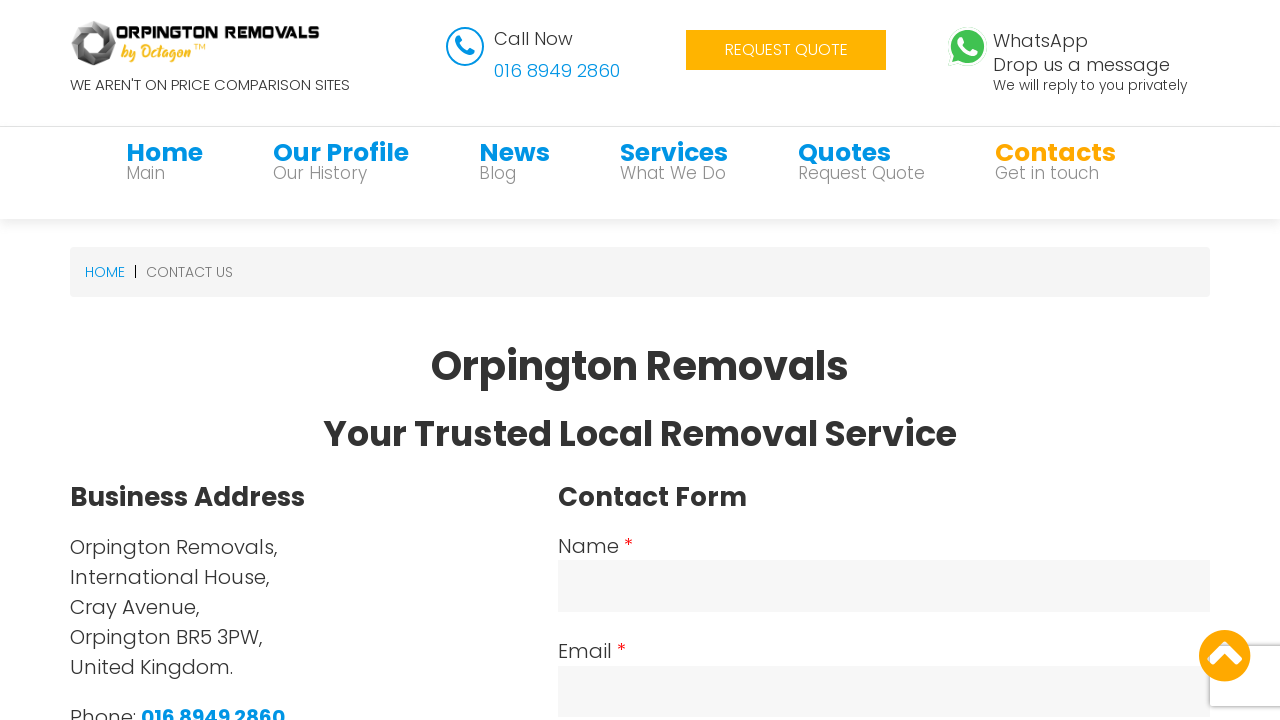

Left Name field empty on #name
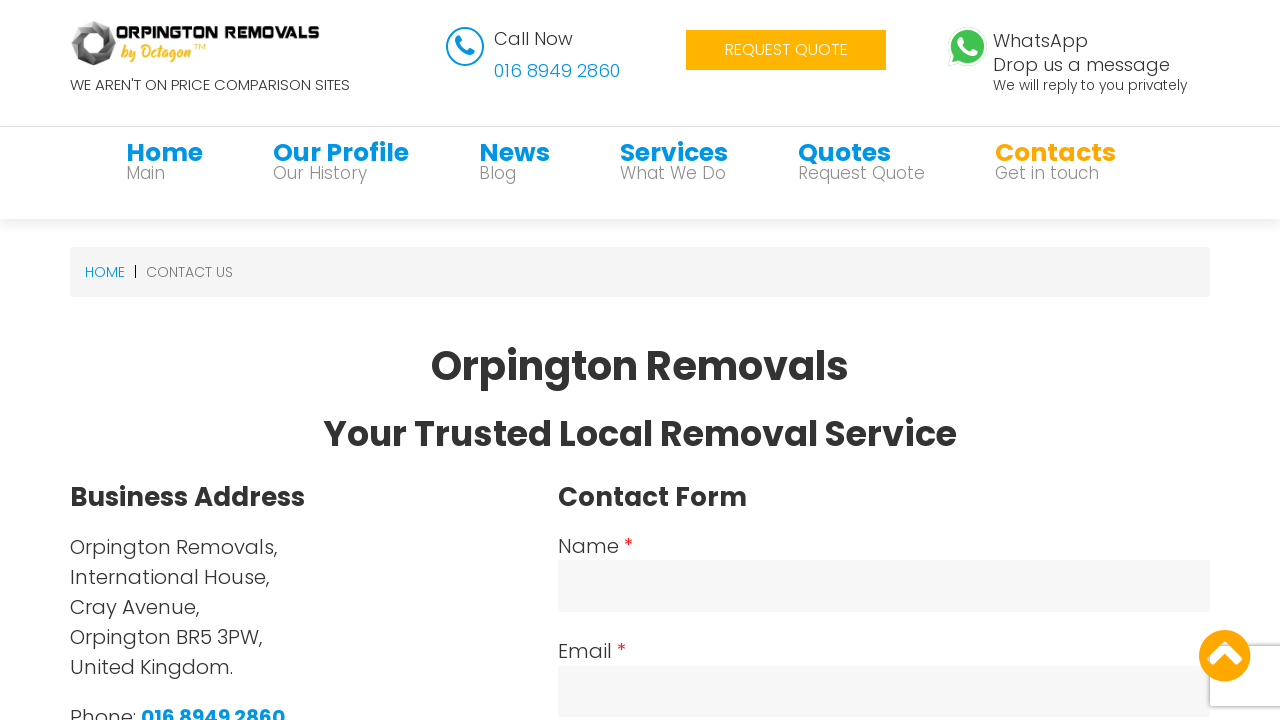

Left Email field empty on #email
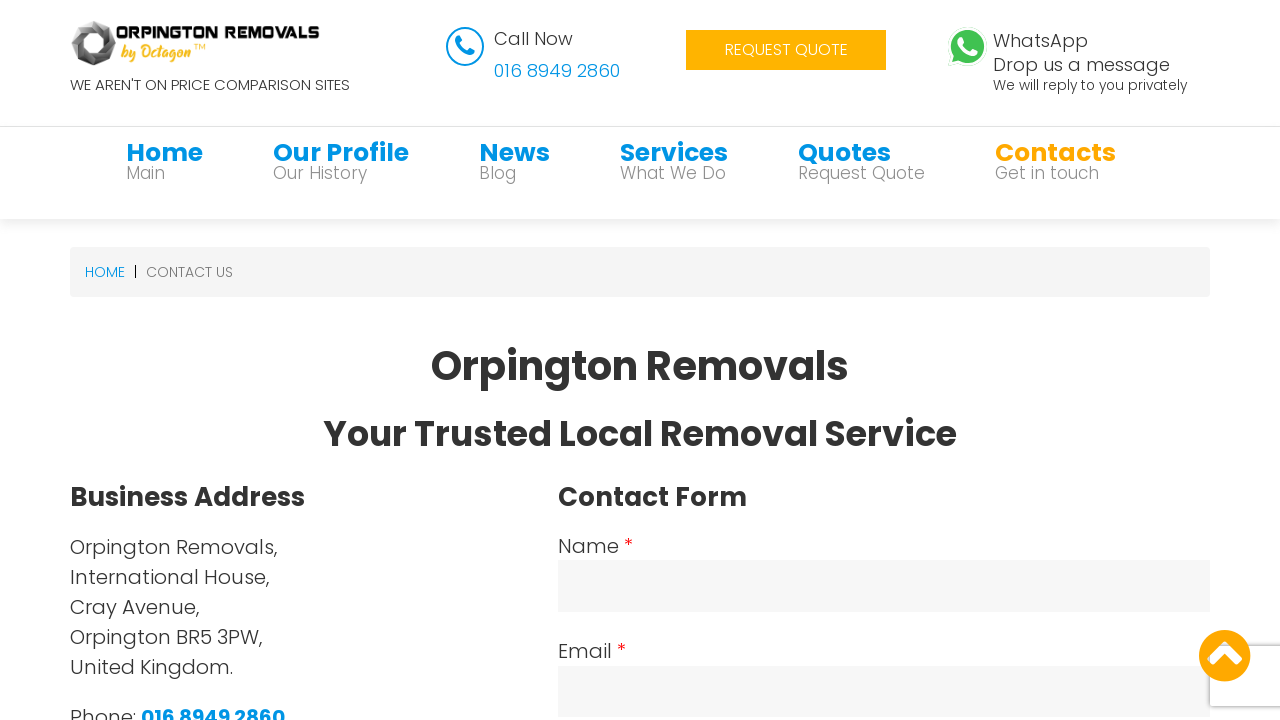

Entered telephone number: 01234567894 on #telephone
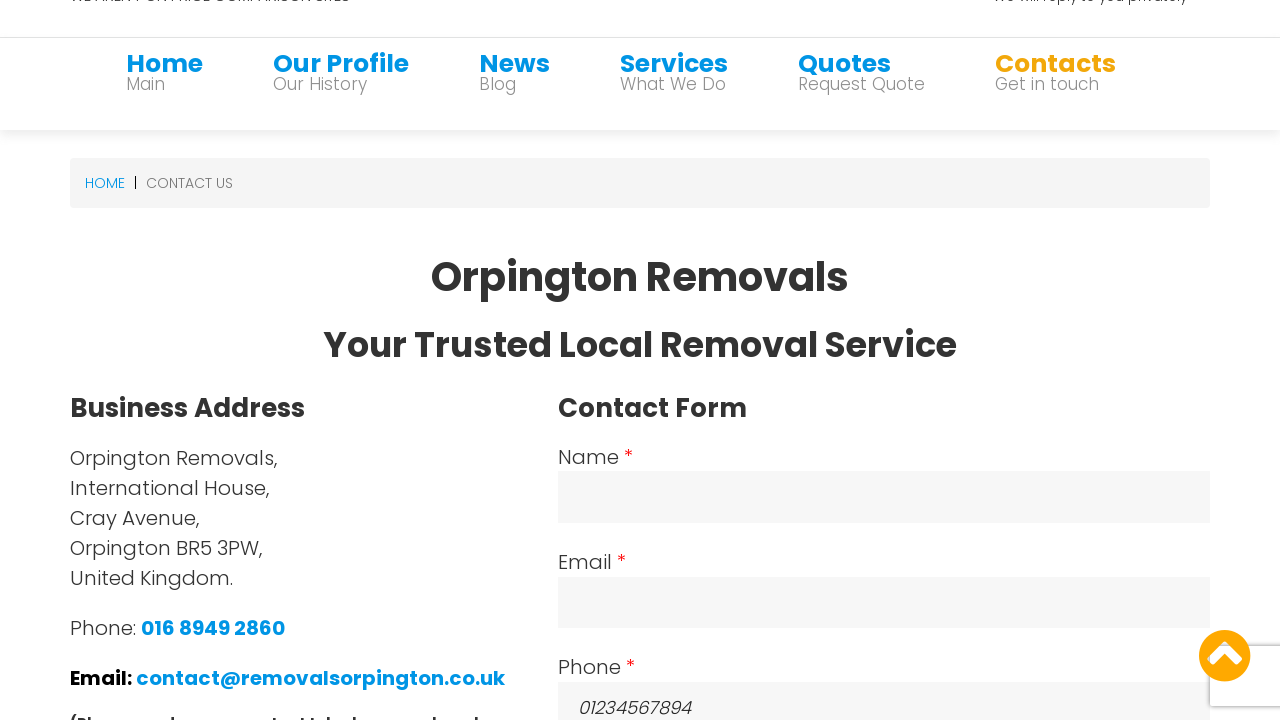

Entered message: ' Hey, Any one can assist me' on #message
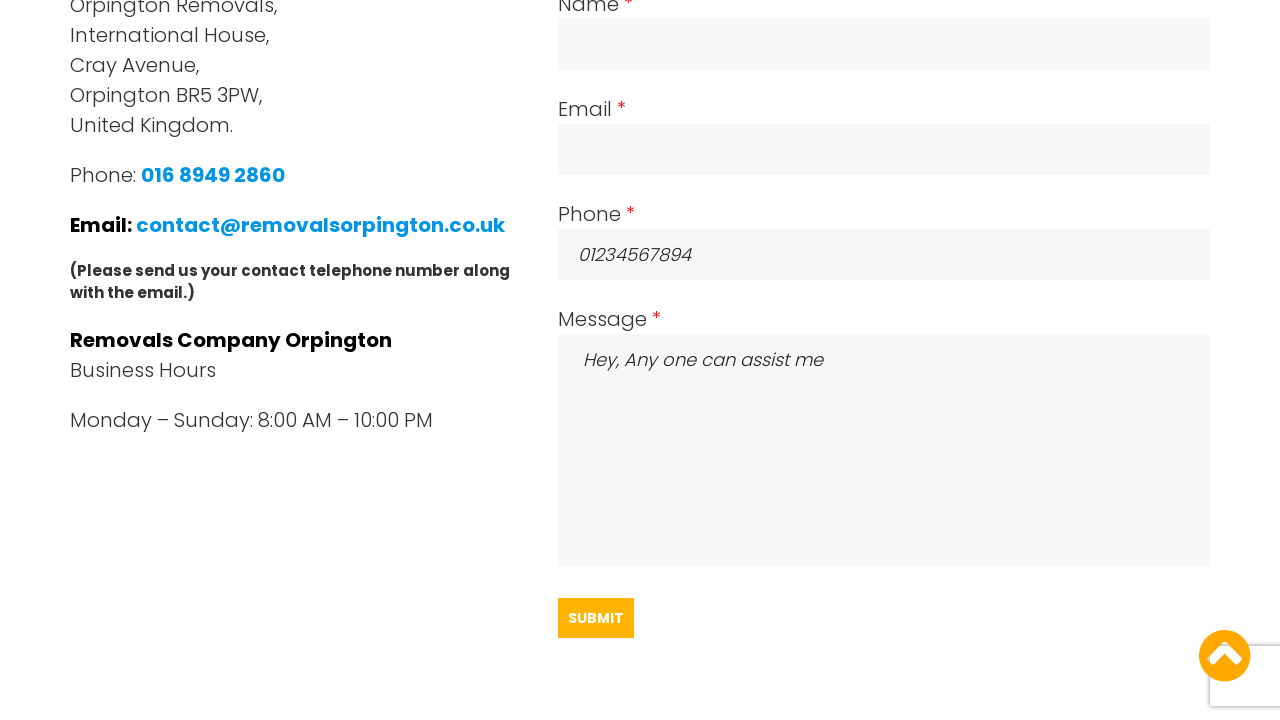

Clicked Submit button to test contact form validation at (596, 618) on #submitContact
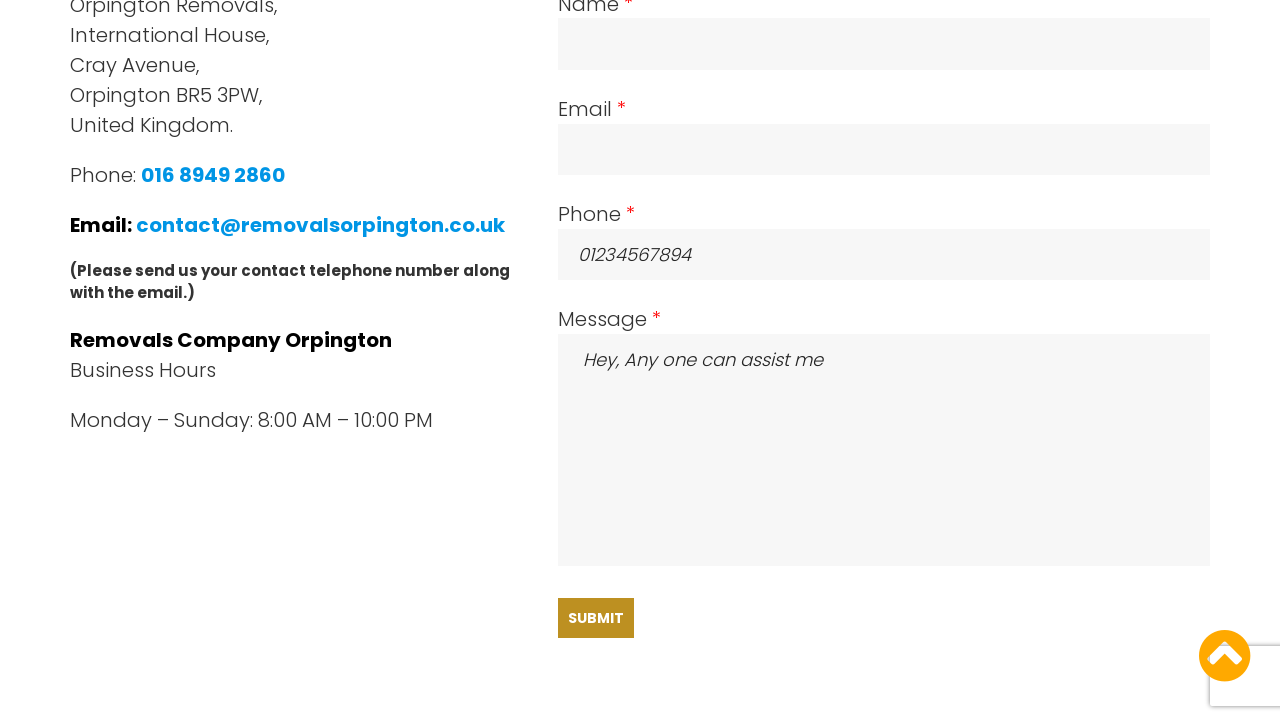

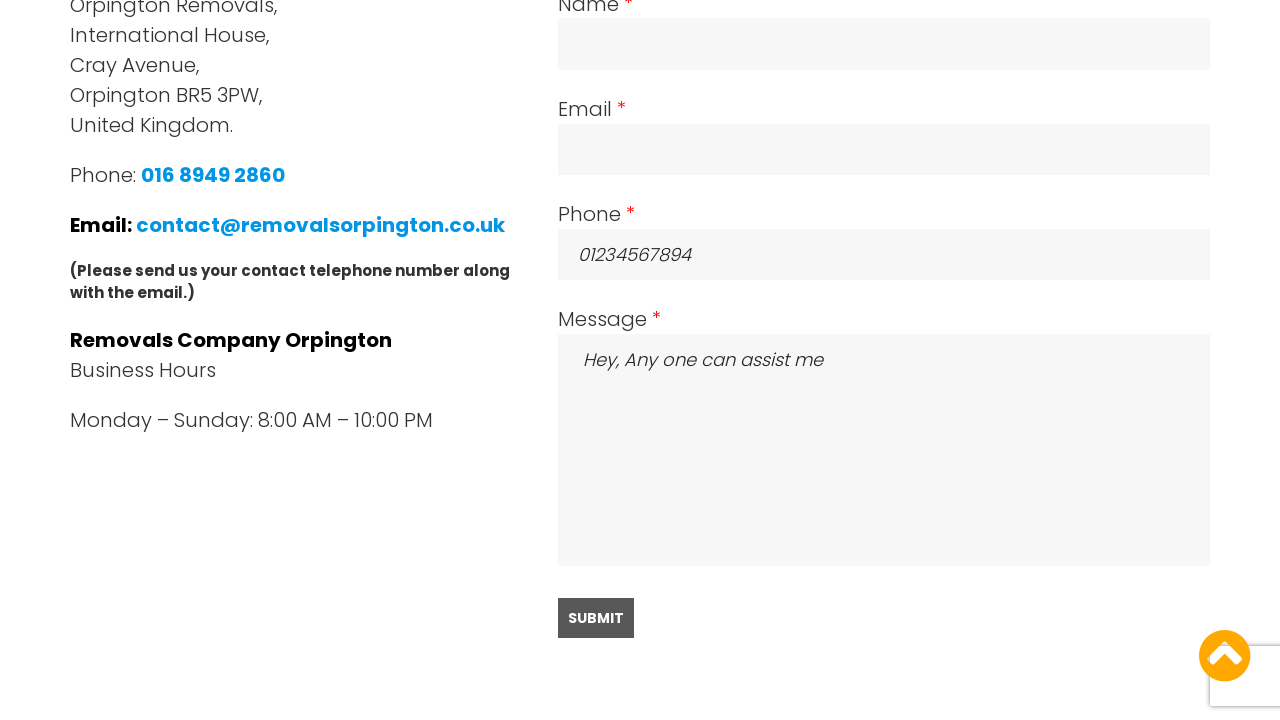